Clicks the get started button and verifies the URL contains the expected anchor fragment

Starting URL: https://practice.sdetunicorns.com/

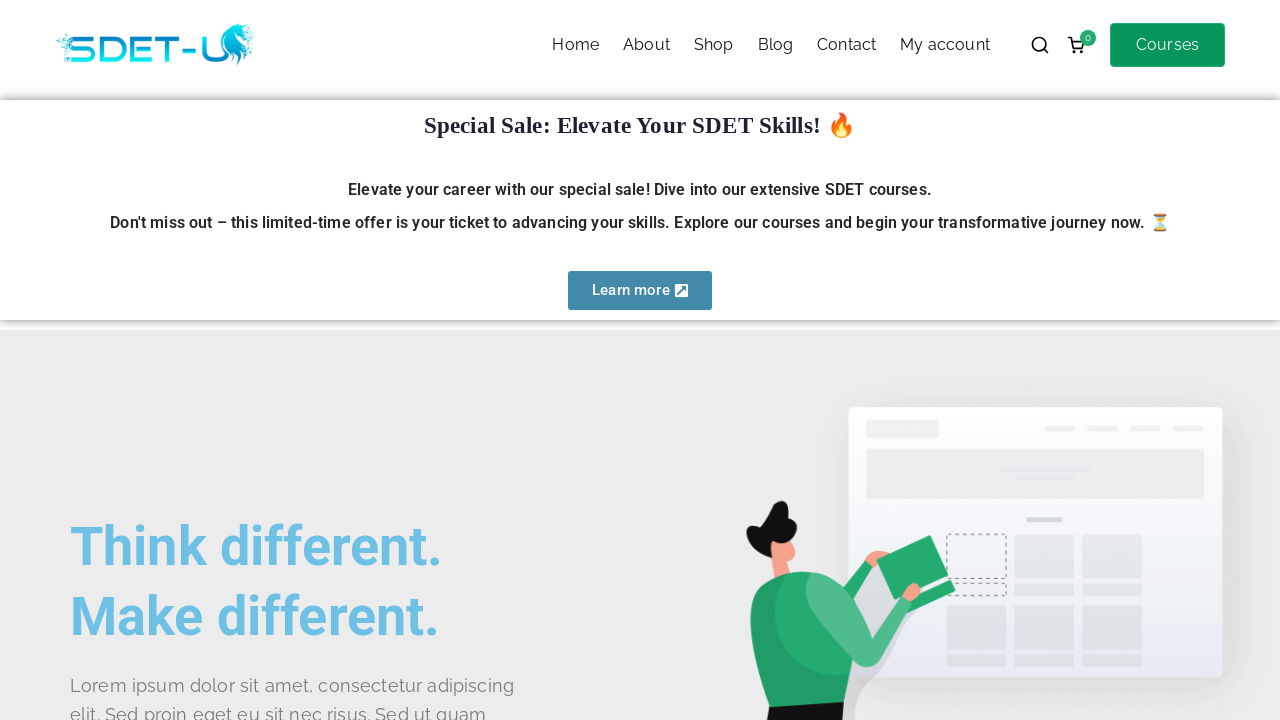

Navigated to practice.sdetunicorns.com
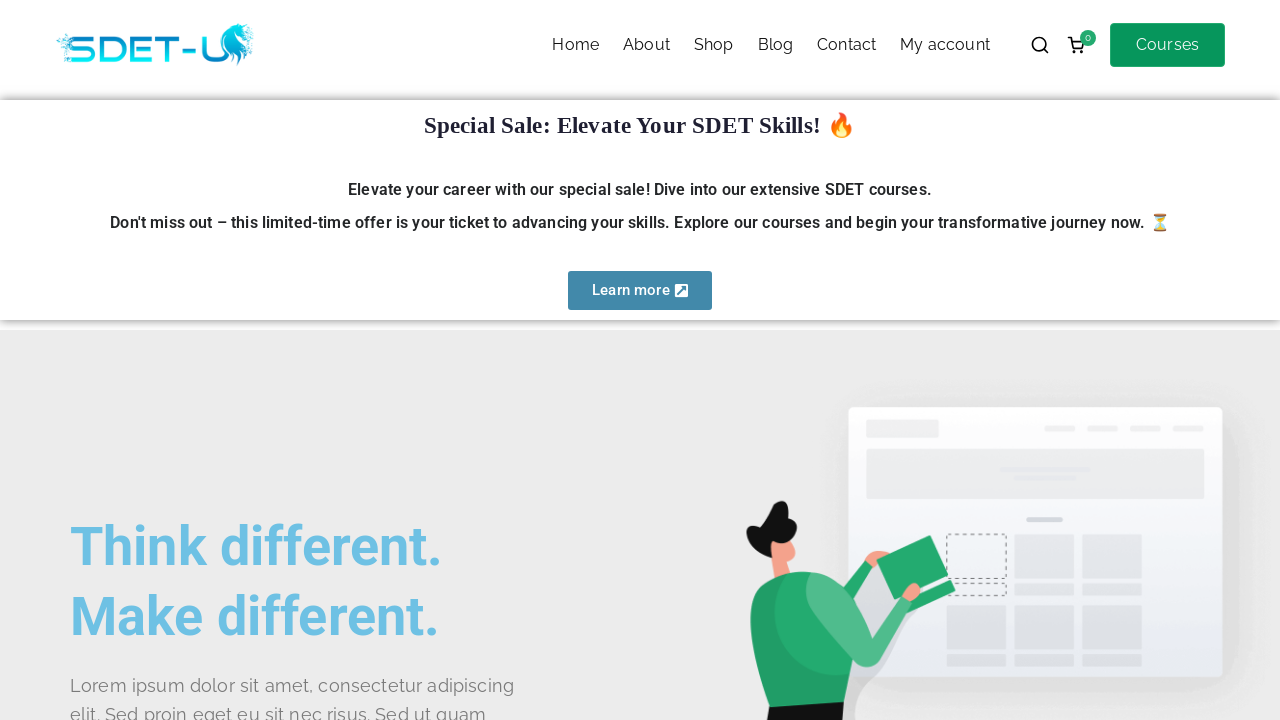

Clicked the get started button using CSS selector #get-started at (140, 361) on #get-started
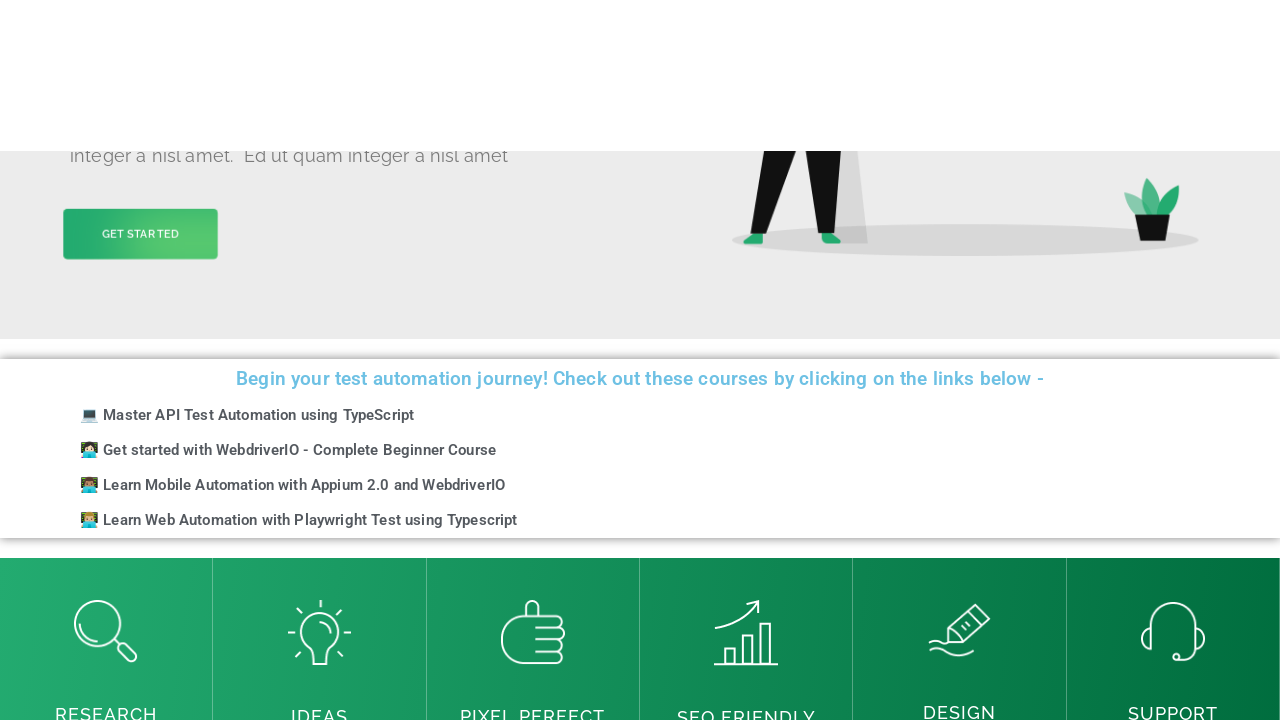

Verified URL contains the #get-started anchor fragment
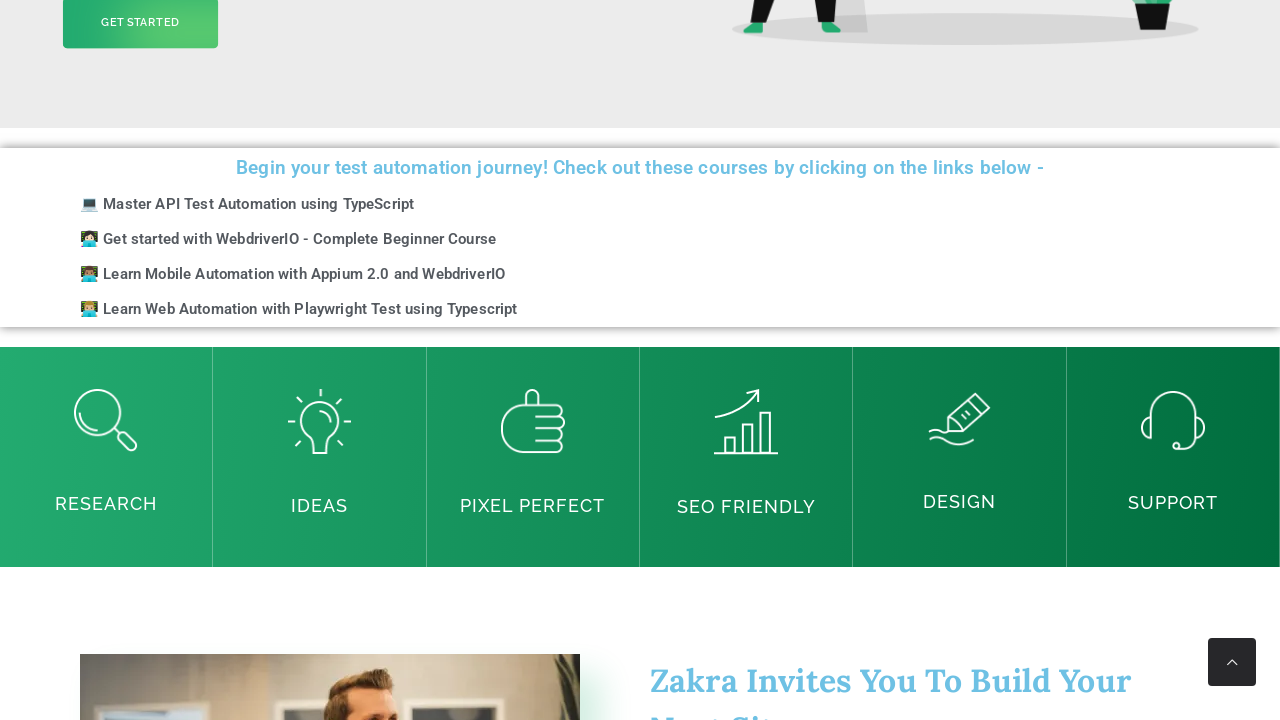

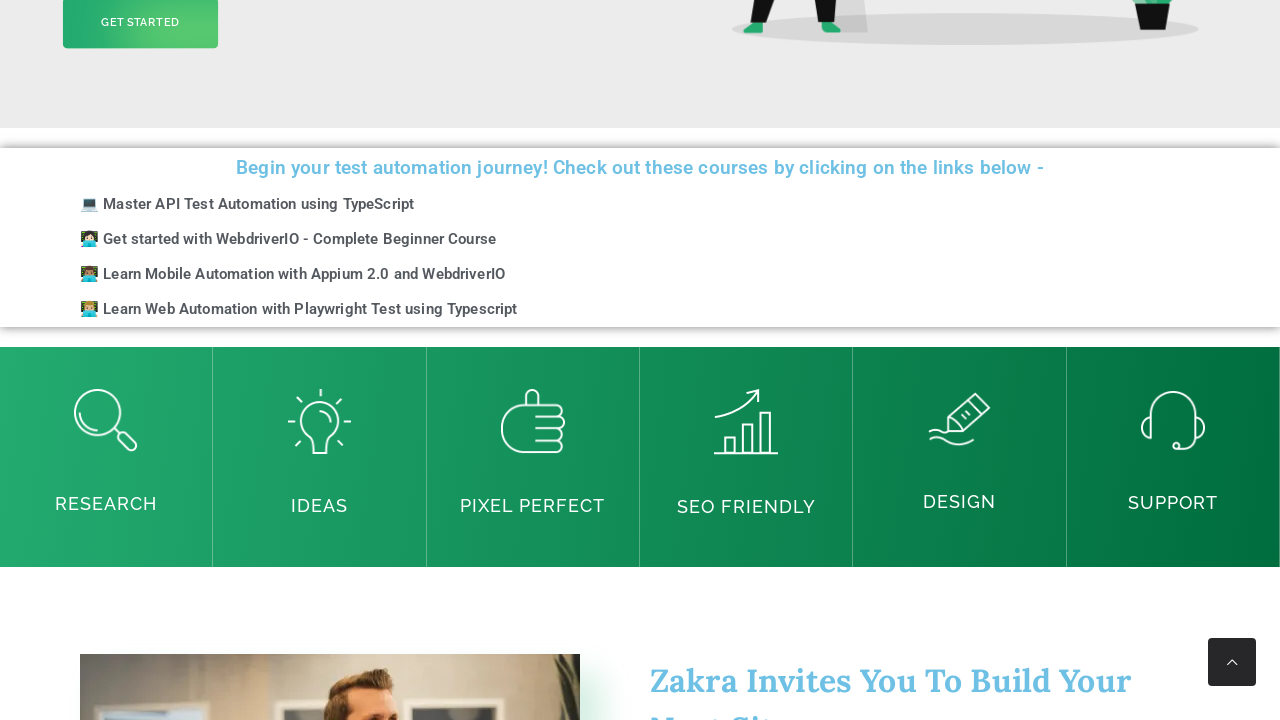